Tests iframe handling including switching to frames, clicking elements inside frames, and counting total frames

Starting URL: https://www.leafground.com/frame.xhtml

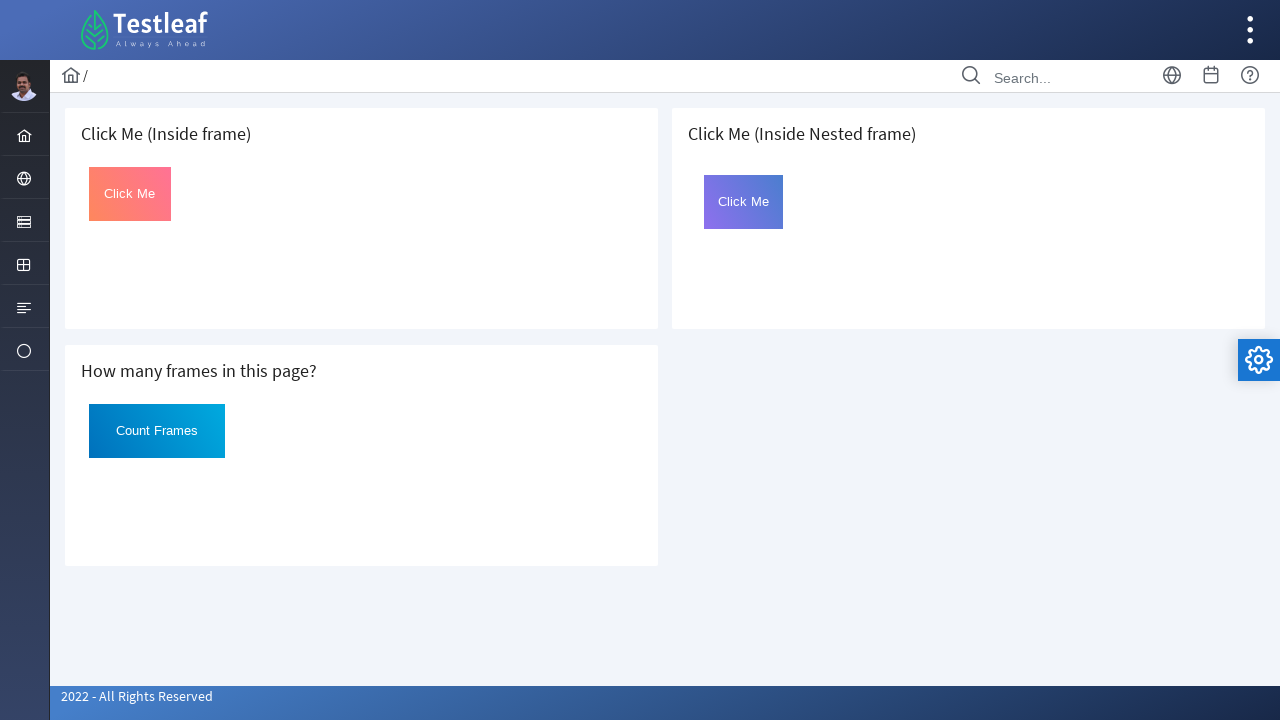

Set viewport size to 1920x1080
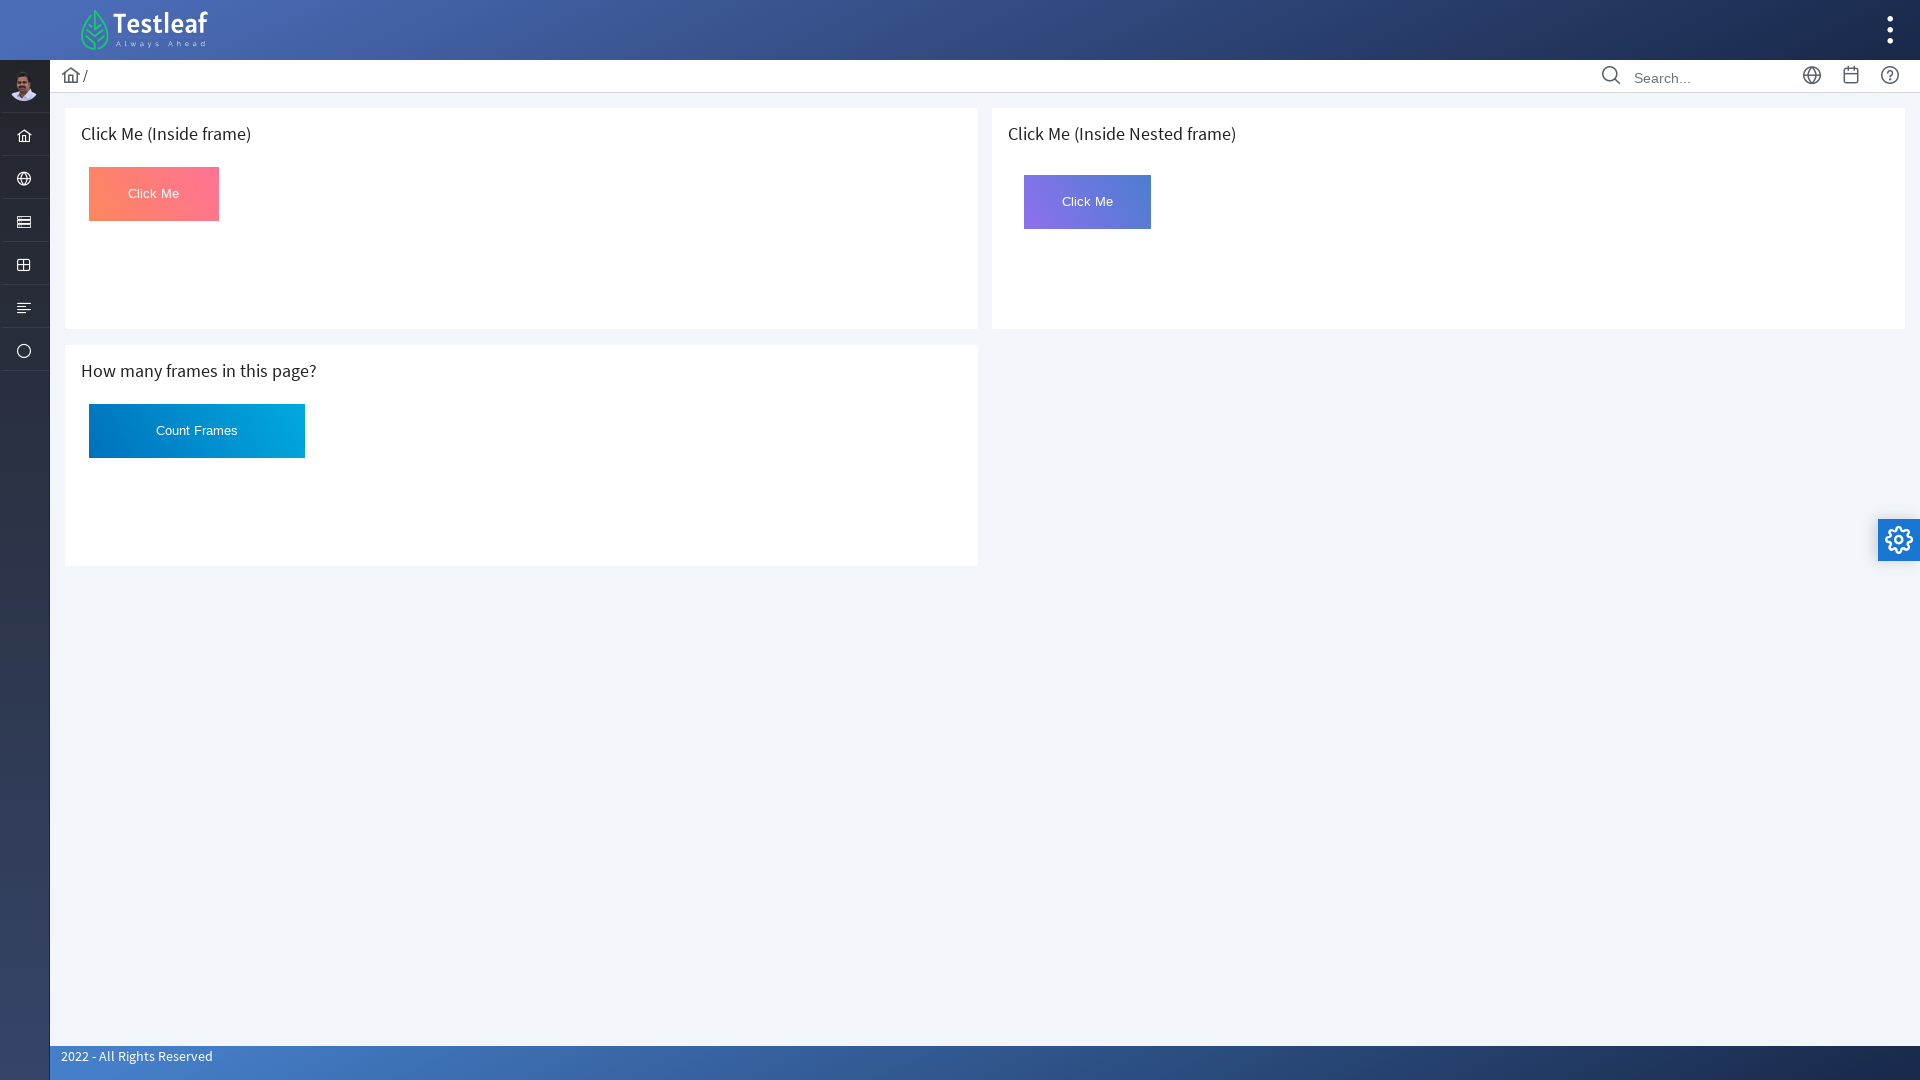

Located first iframe on page
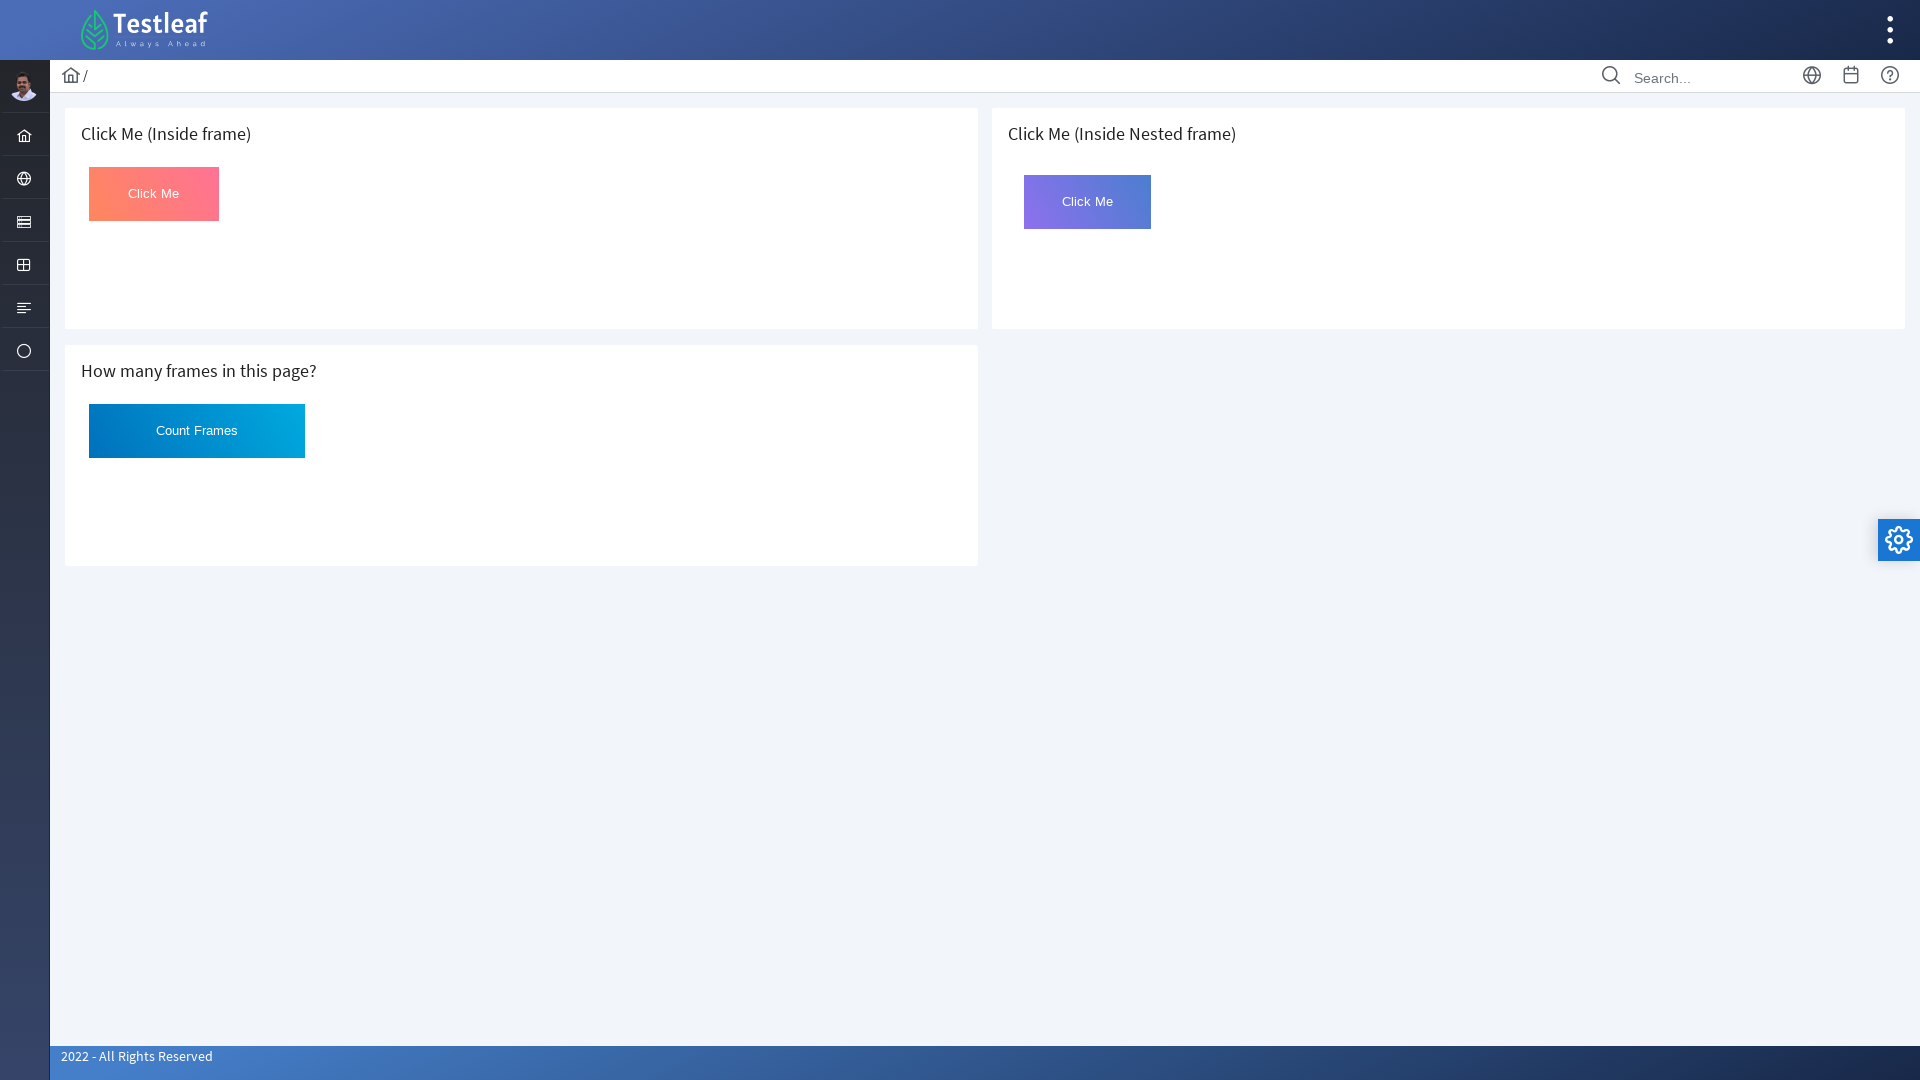

Clicked element with id 'Click' inside the iframe at (154, 194) on iframe >> nth=0 >> internal:control=enter-frame >> #Click
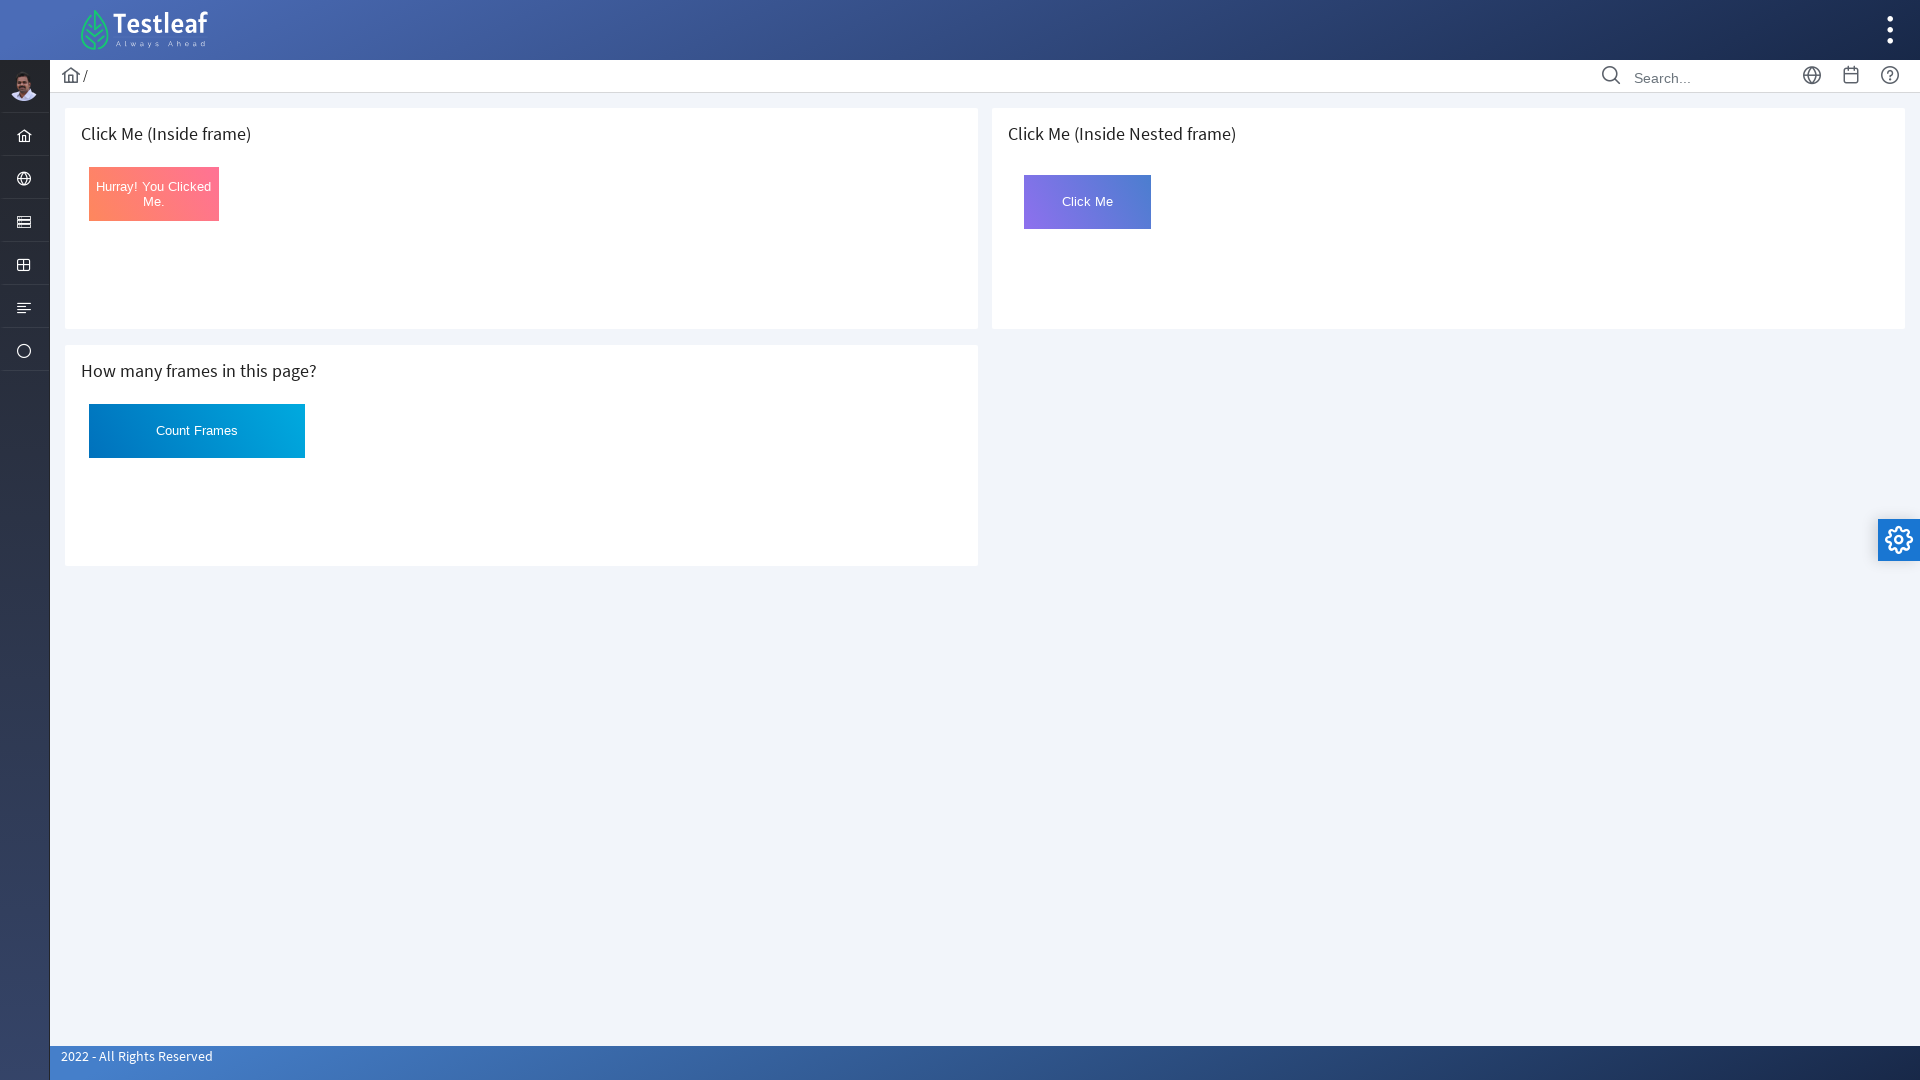

Retrieved text content from clicked element inside iframe
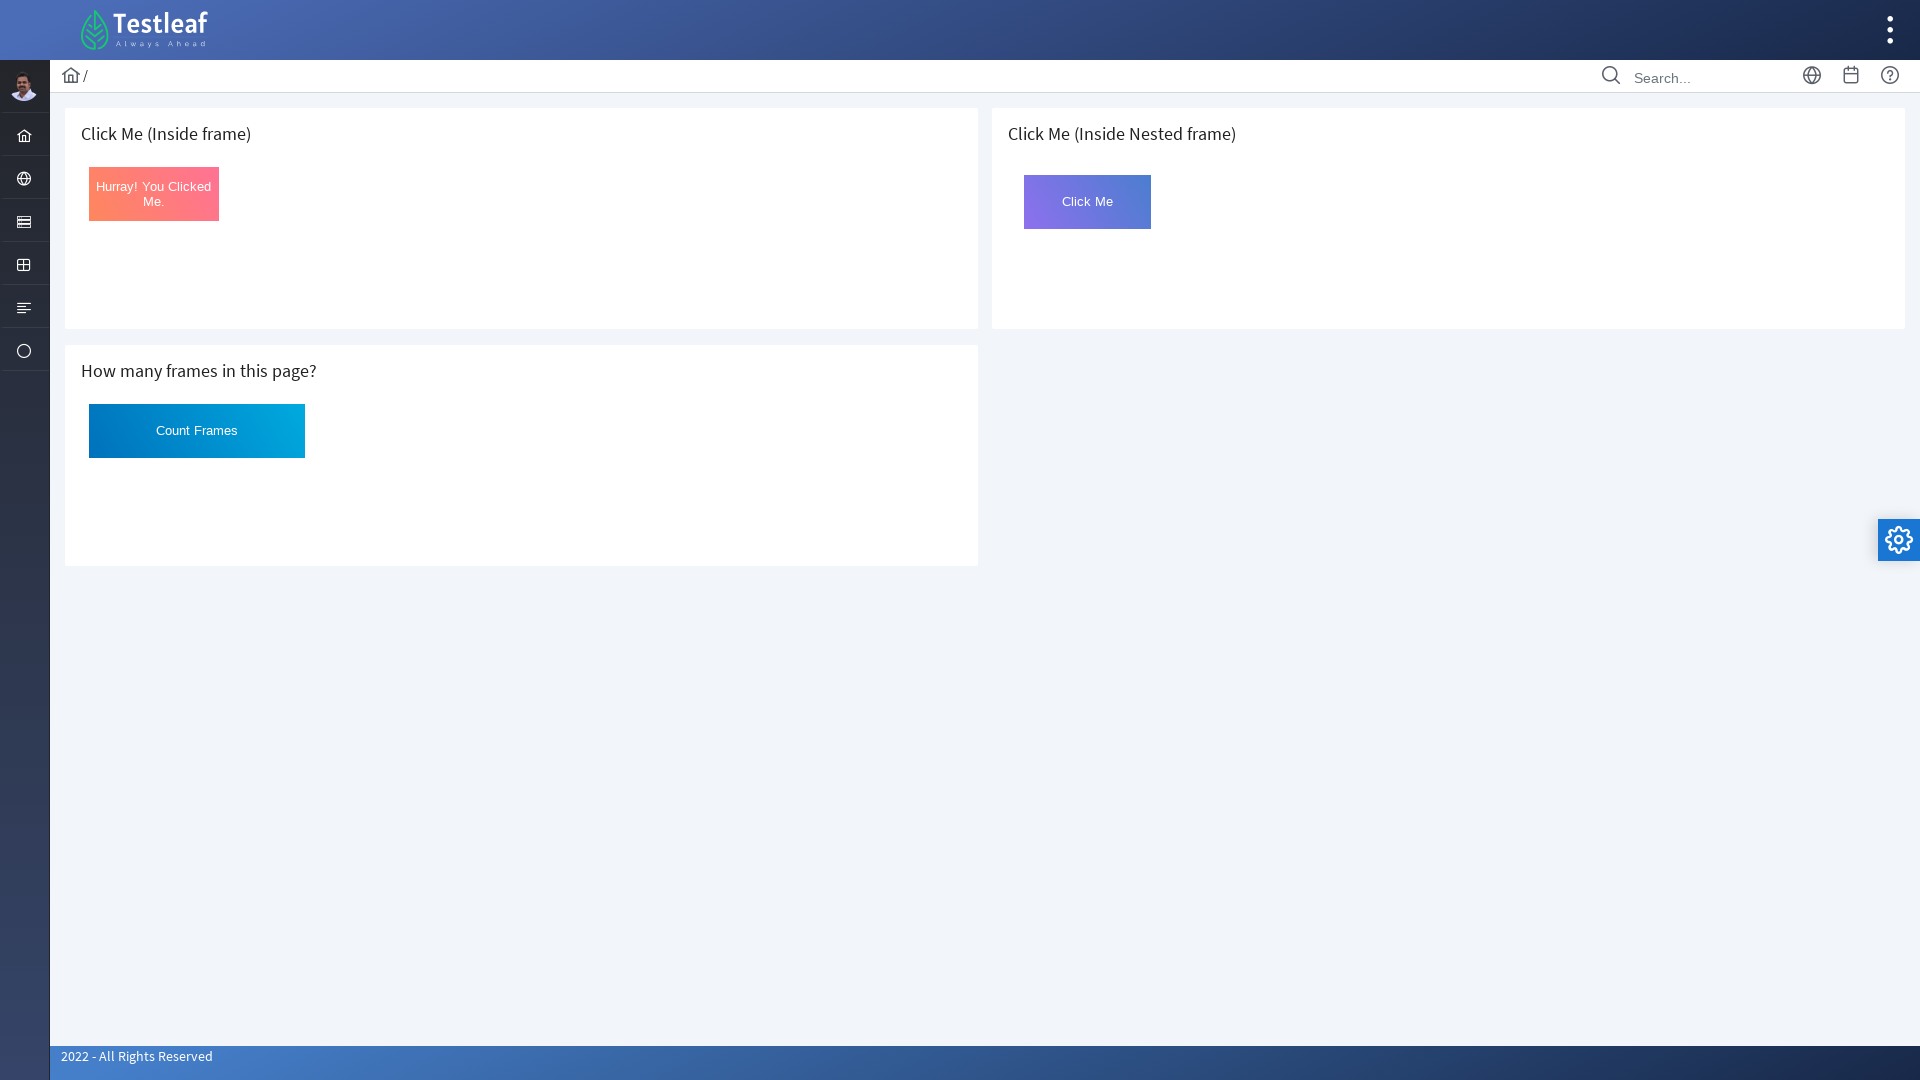

Printed element text content
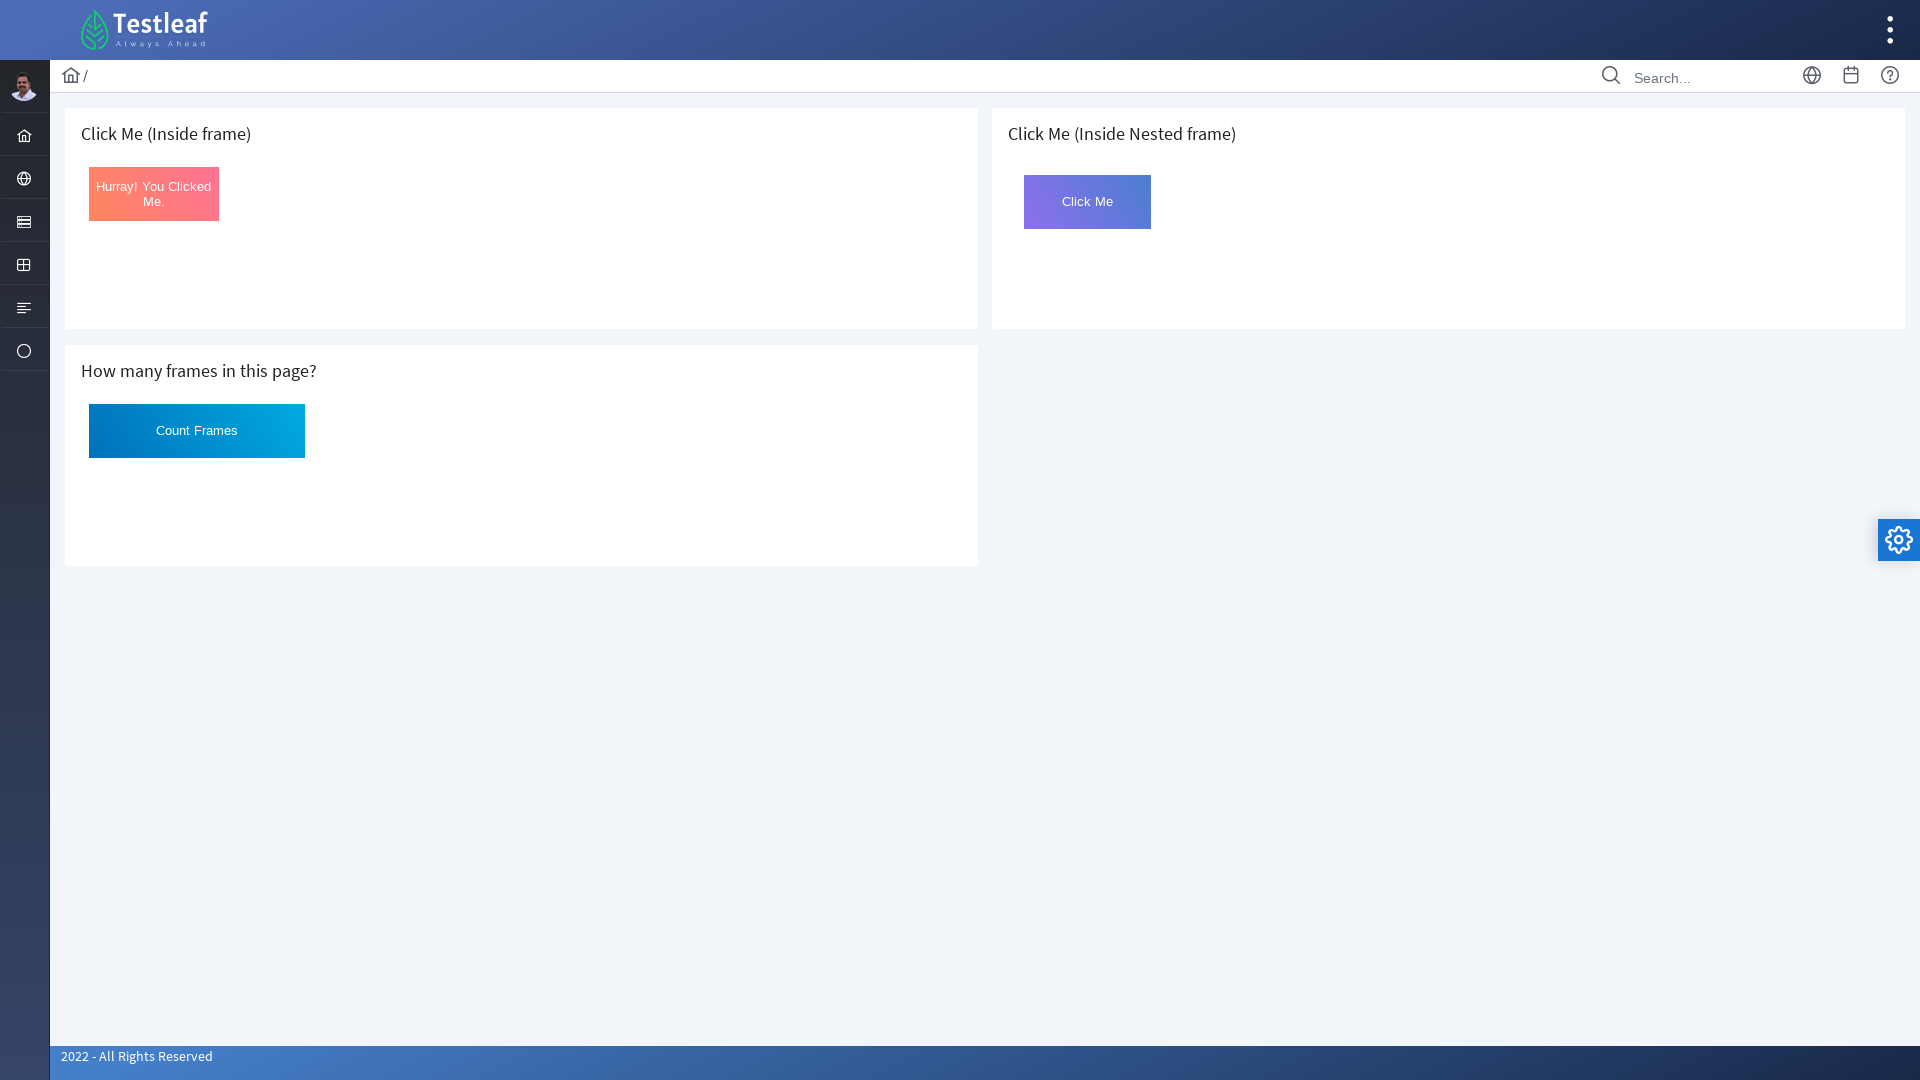

Counted total number of iframes on page
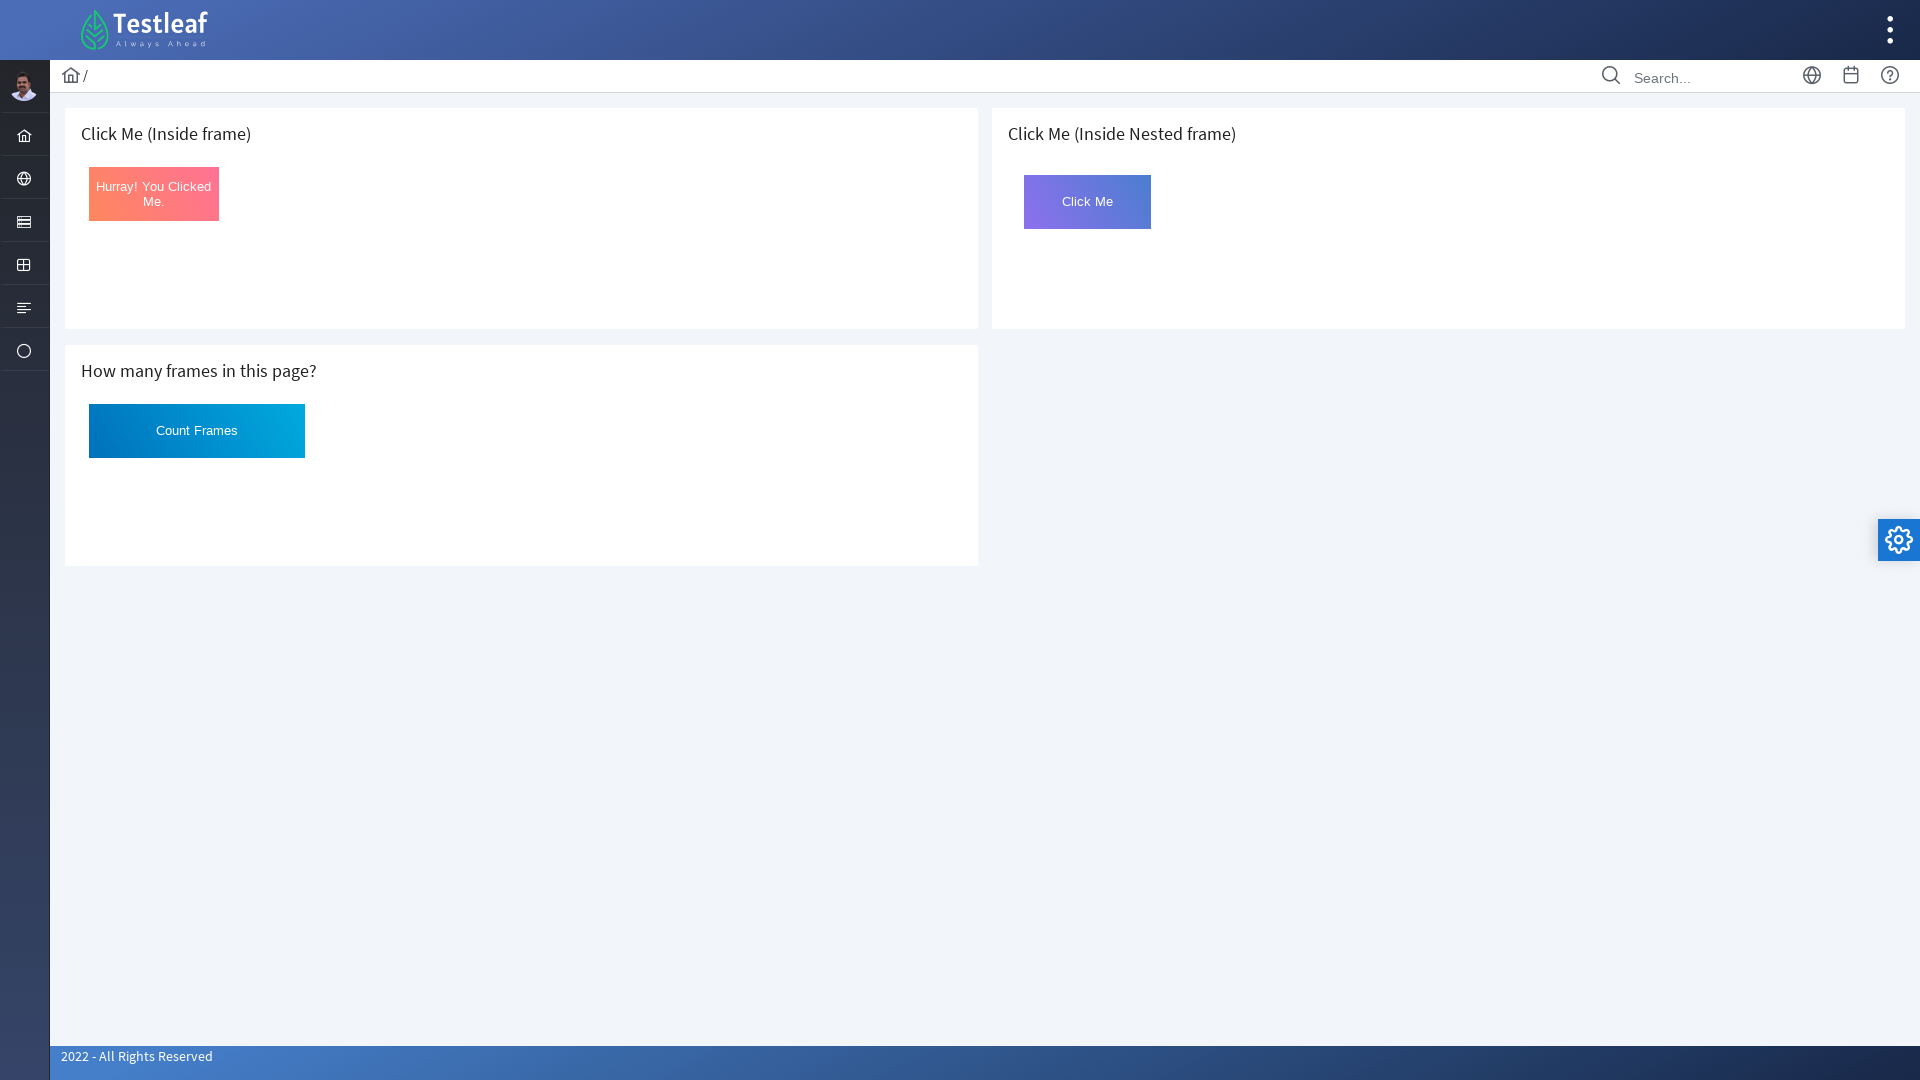

Printed total frame count: 3
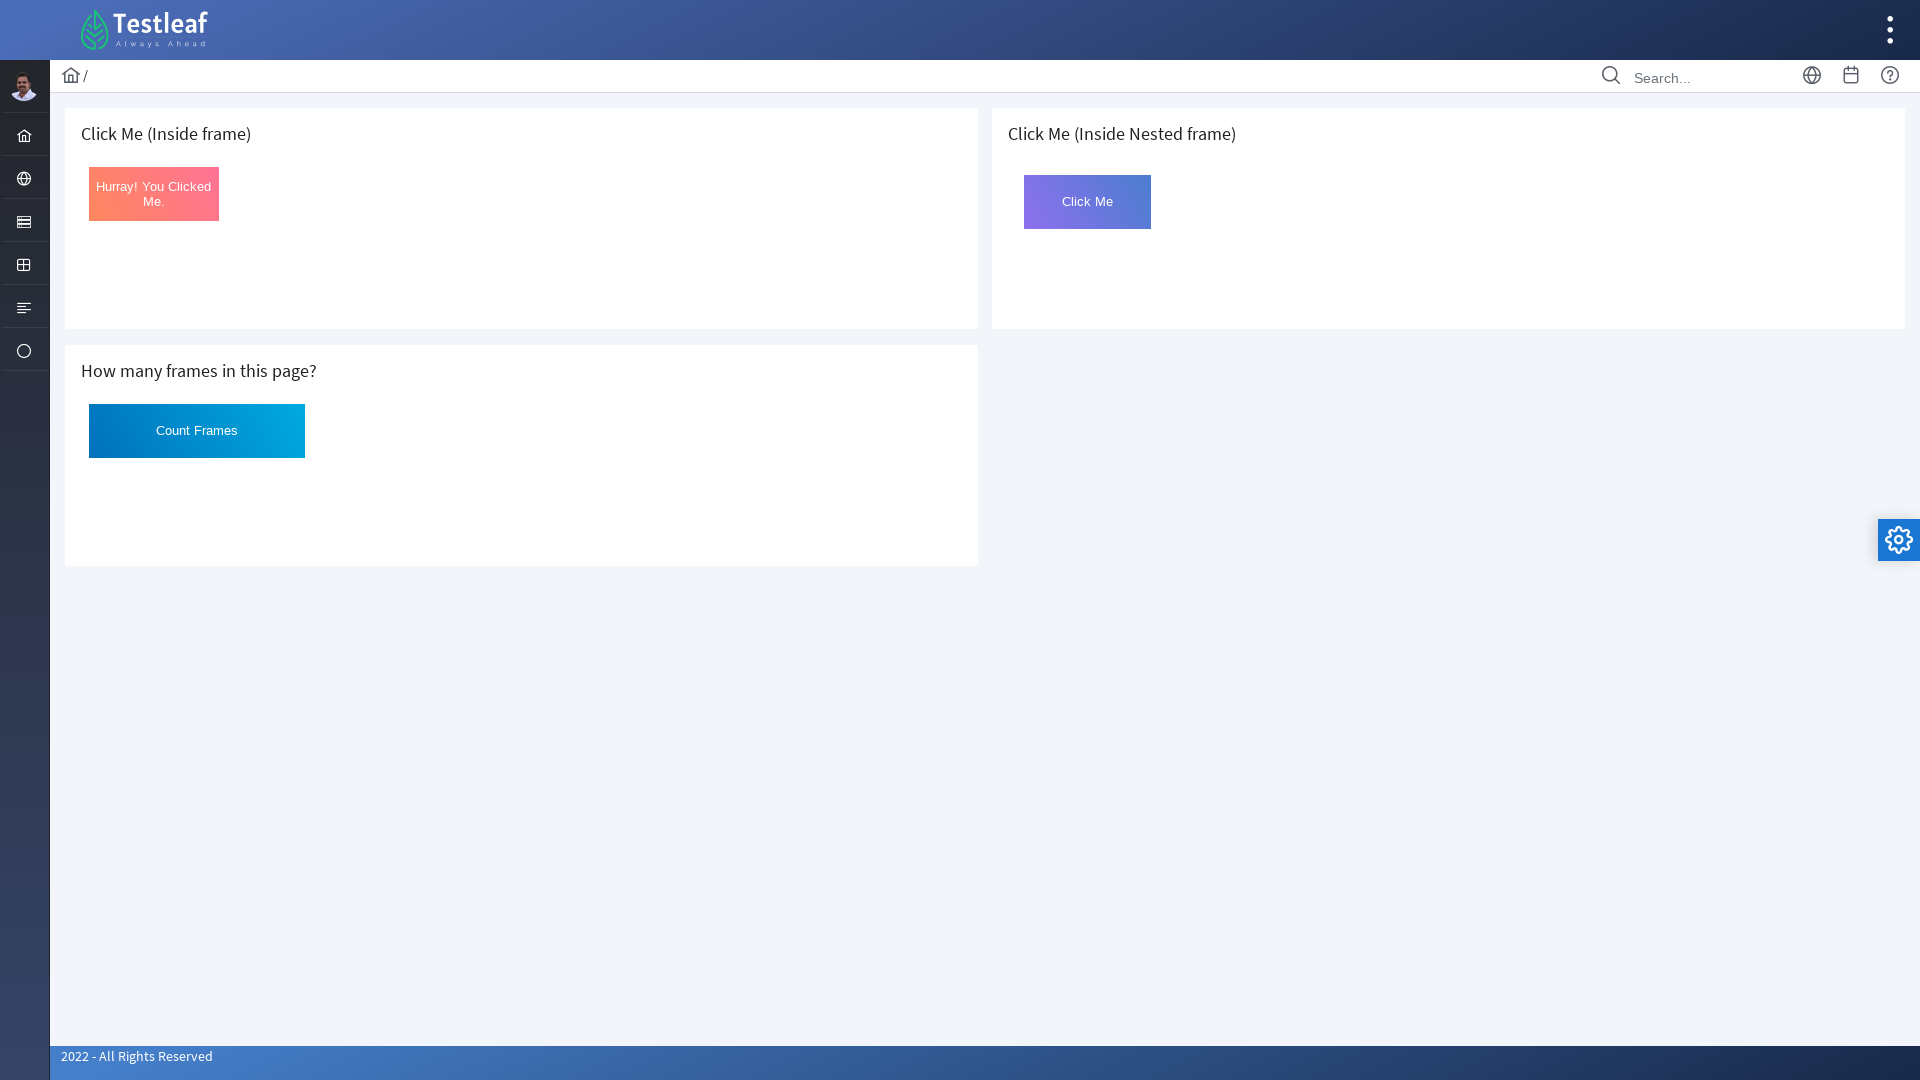

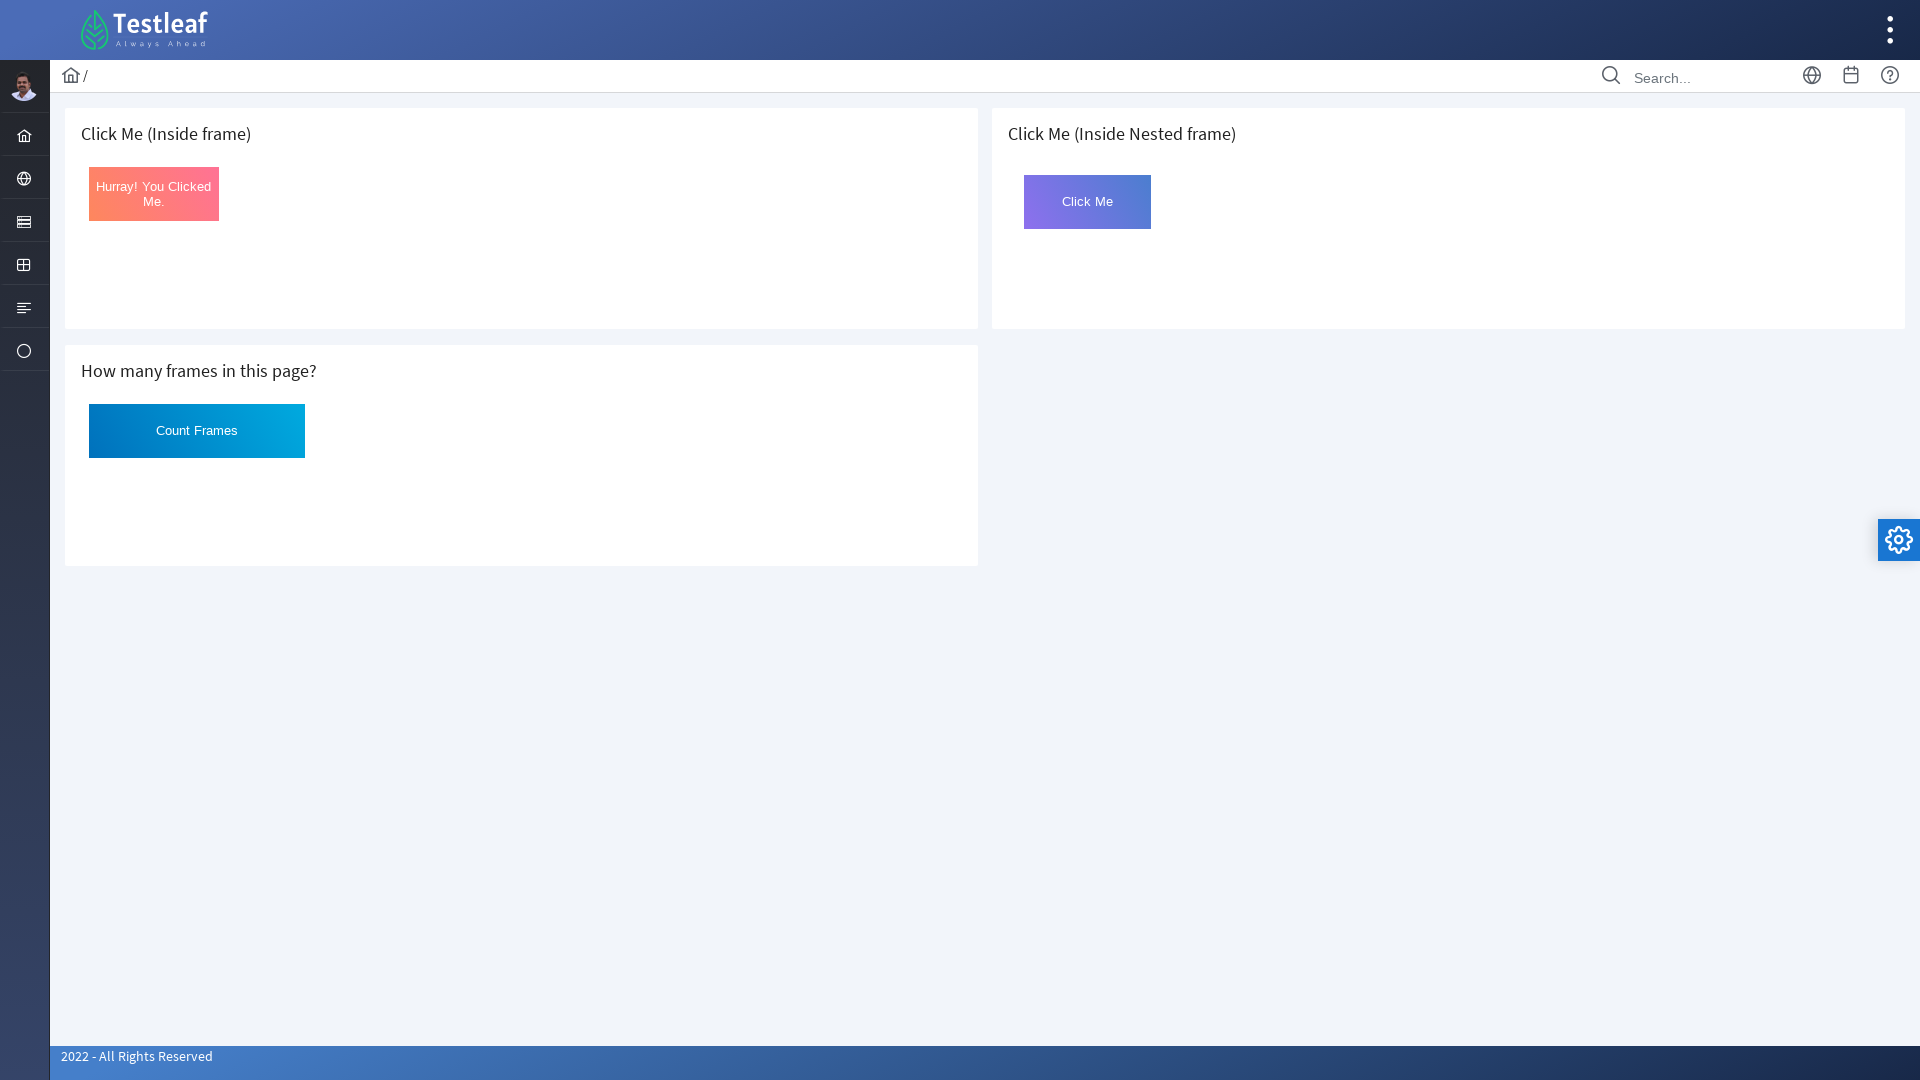